Tests drag and drop functionality by dragging element B to element A's position and verifying the swap occurred

Starting URL: https://the-internet.herokuapp.com/drag_and_drop

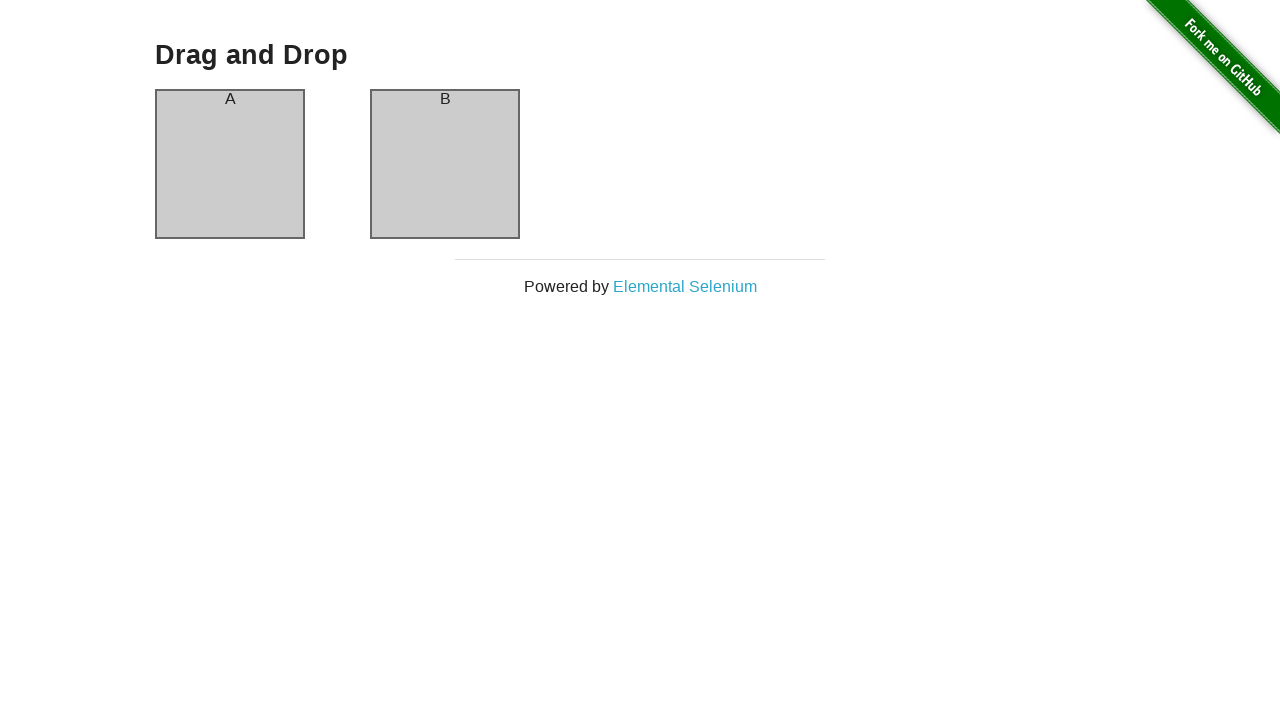

Located column A element
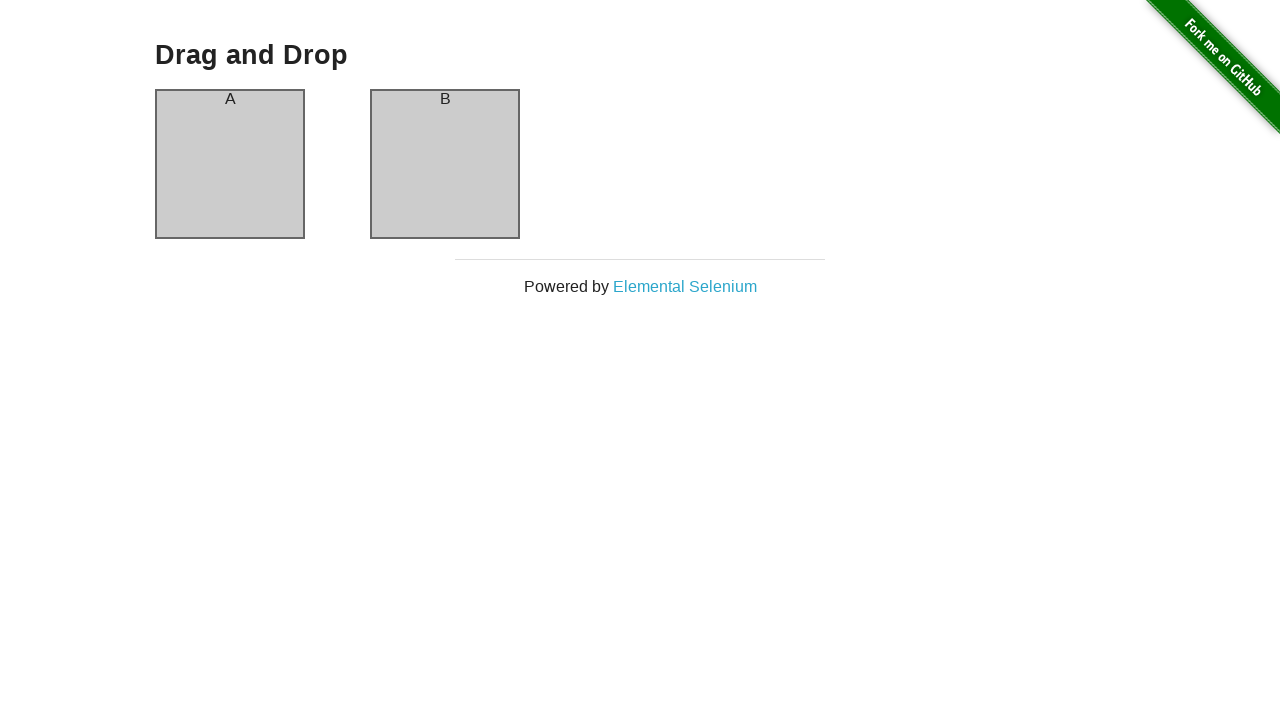

Located column B element
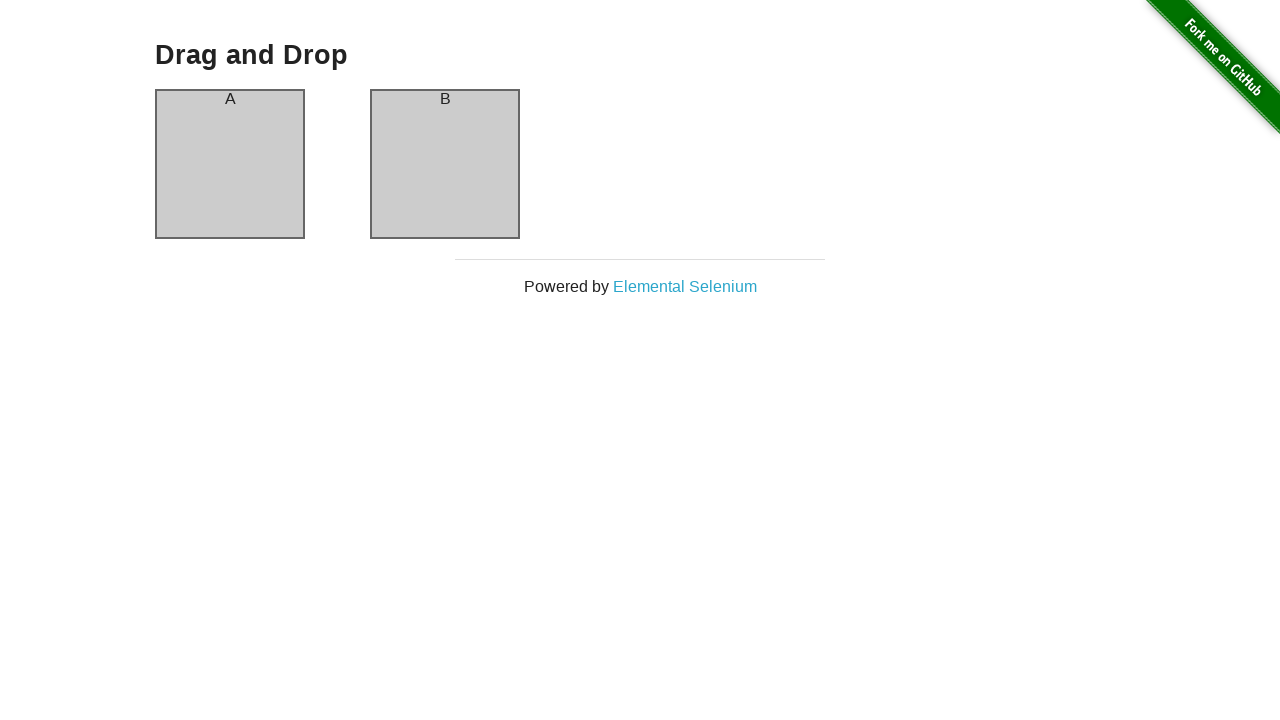

Dragged element B to element A's position at (230, 164)
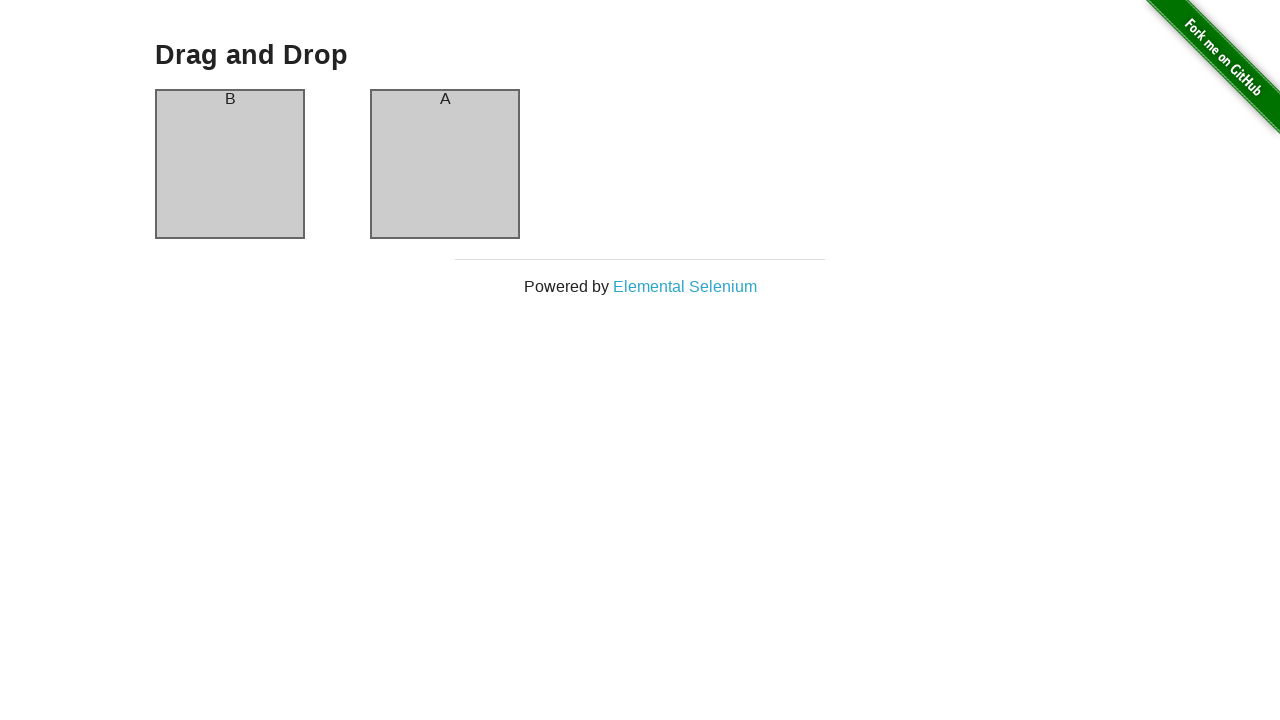

Located header in column B position
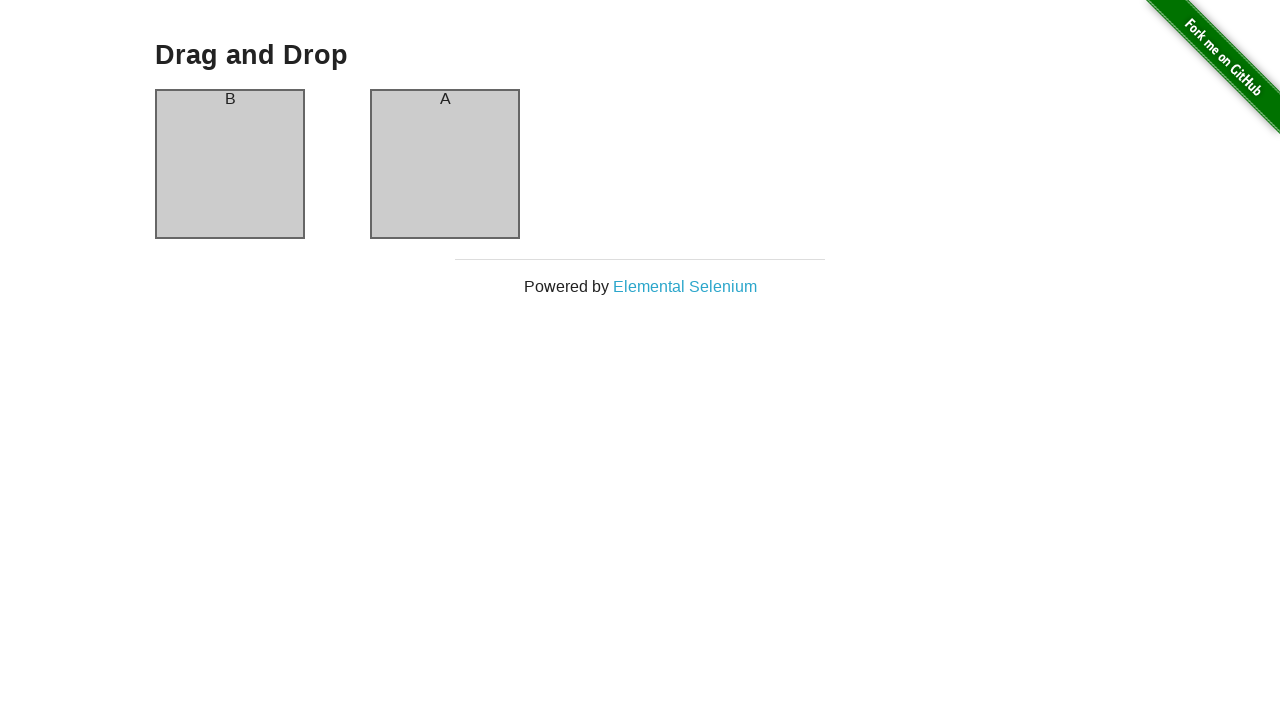

Verified that element B now contains header 'A' after drag and drop swap
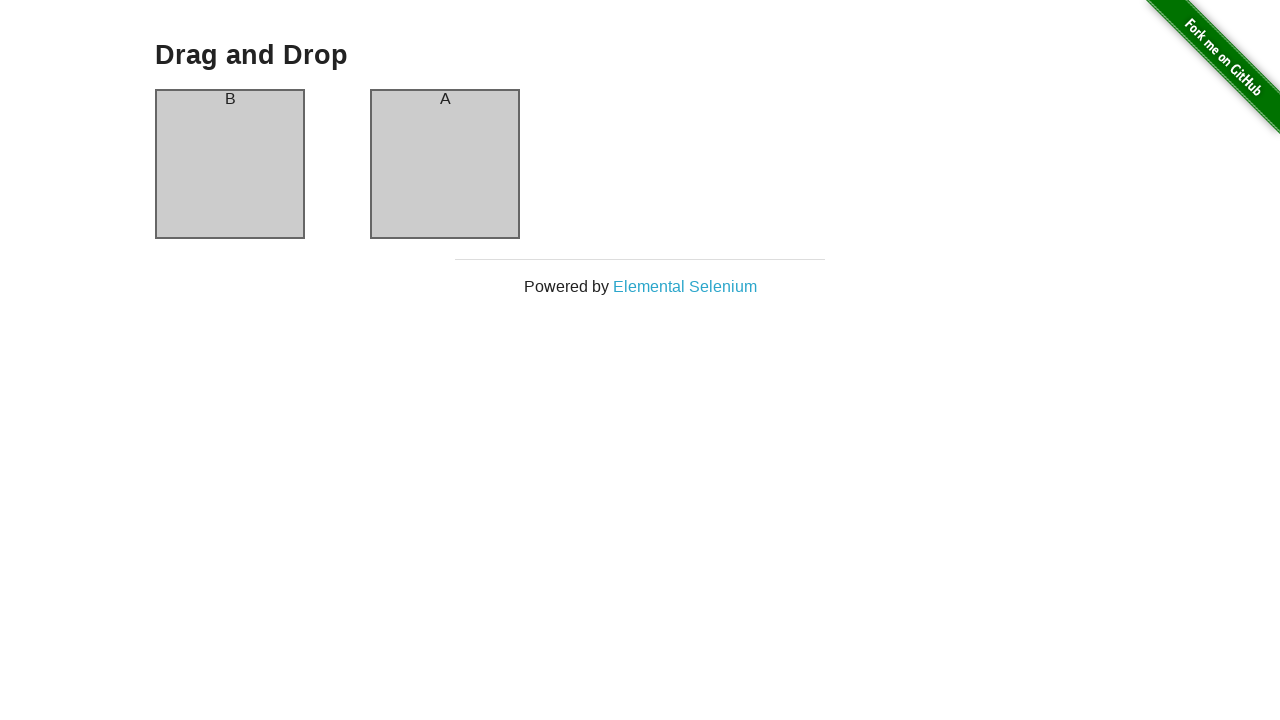

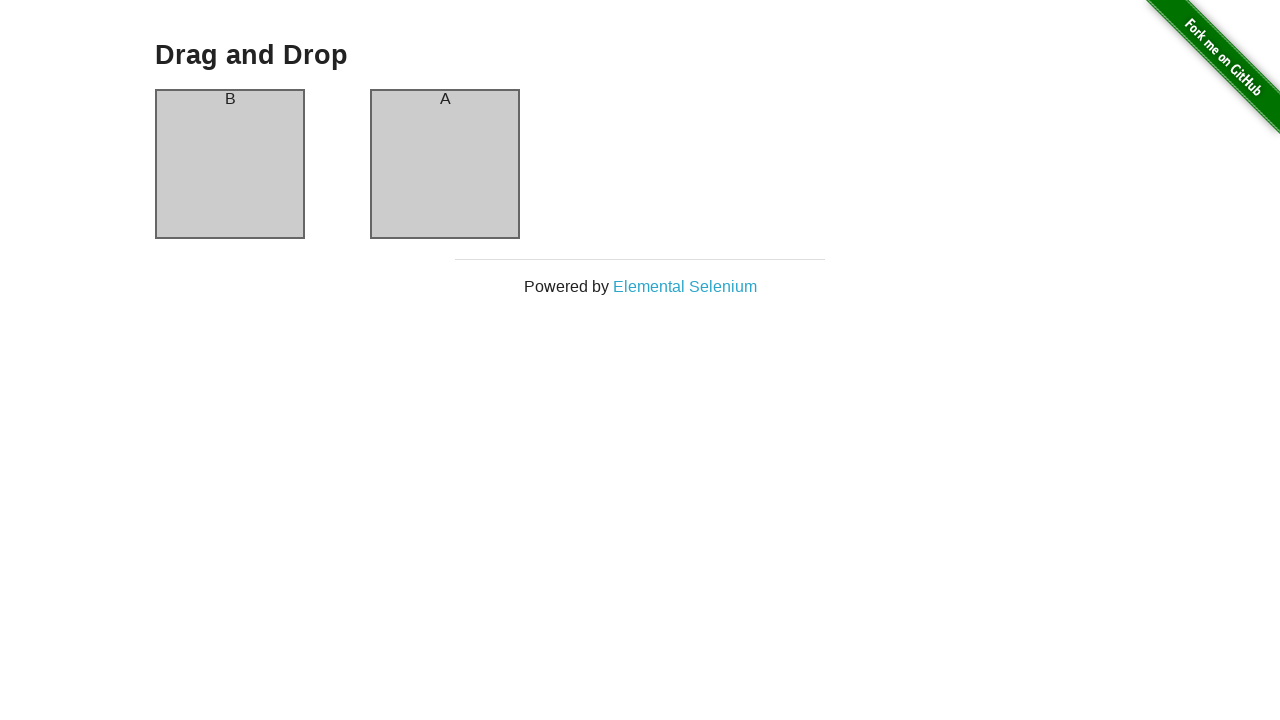